Tests that the todo counter displays the correct number of items

Starting URL: https://demo.playwright.dev/todomvc

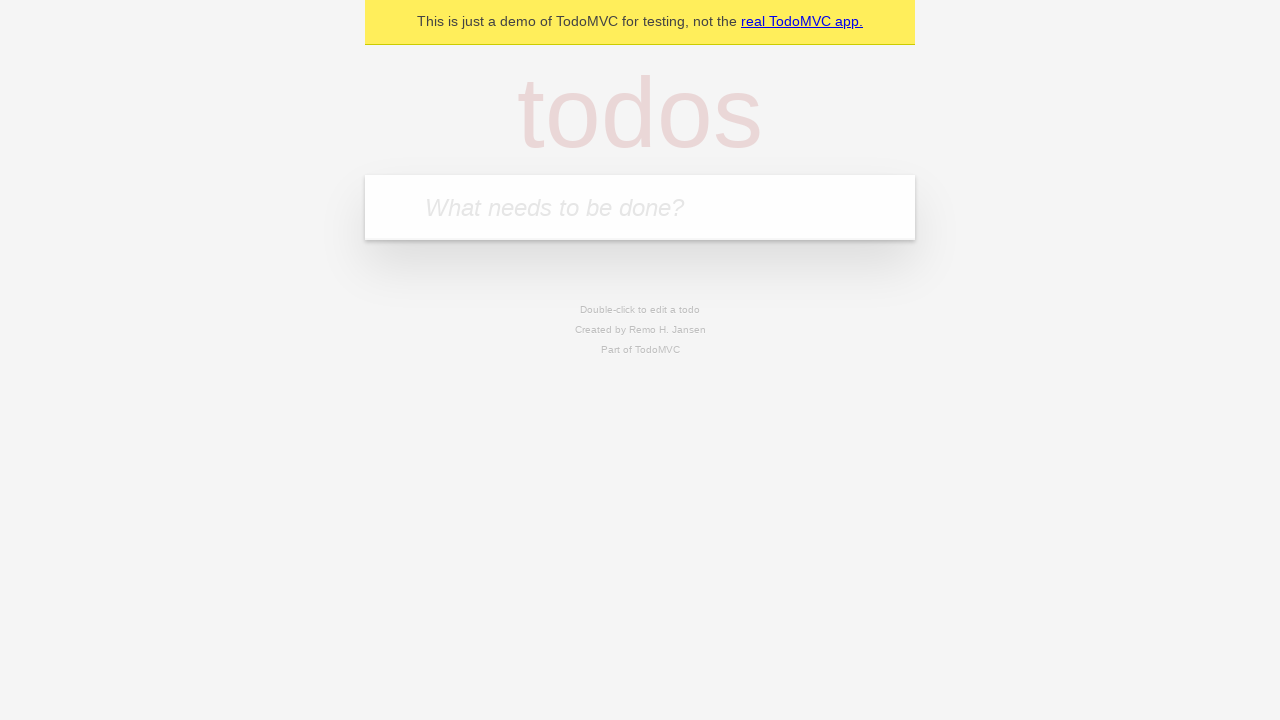

Filled todo input with 'buy some cheese' on .new-todo
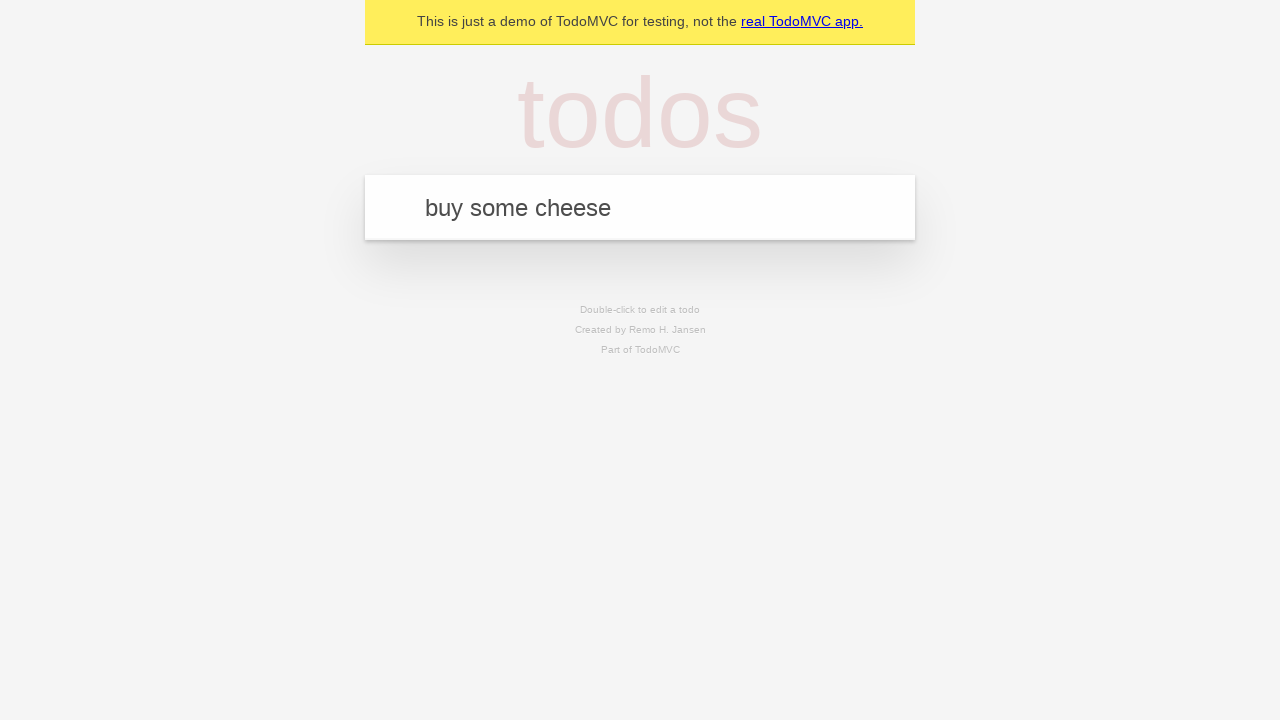

Pressed Enter to add first todo item on .new-todo
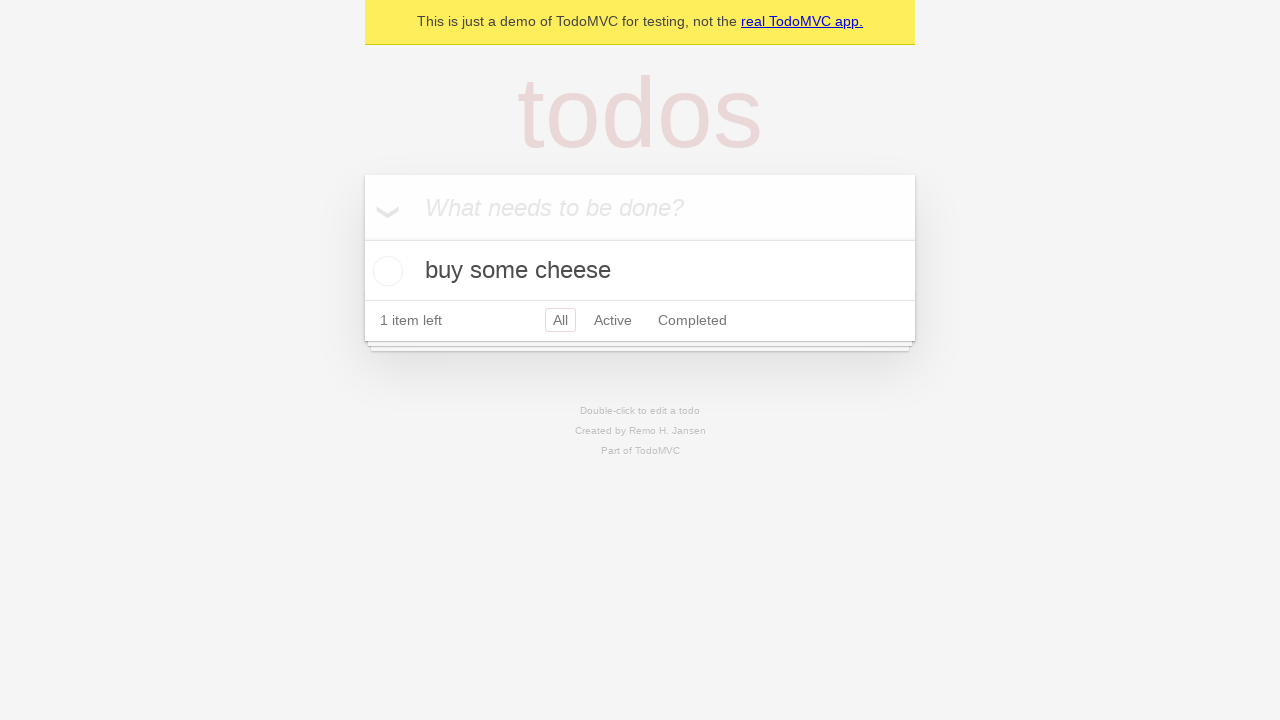

Todo counter element loaded
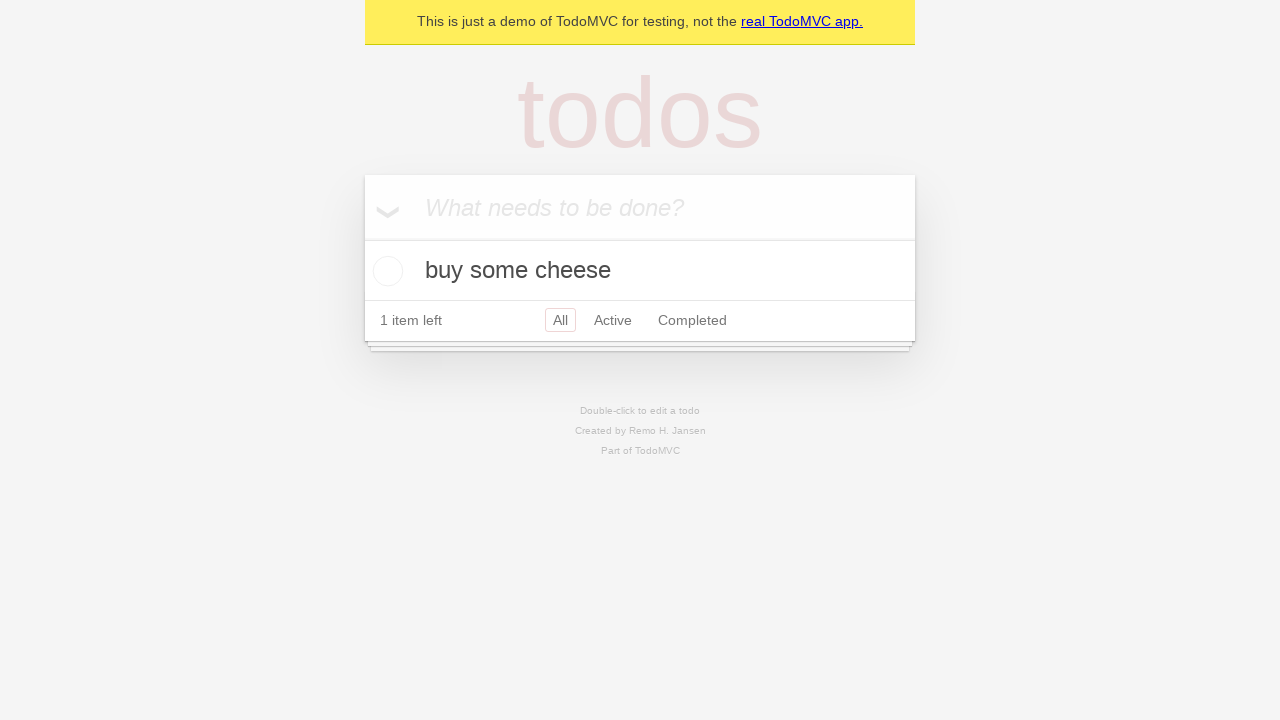

Filled todo input with 'feed the cat' on .new-todo
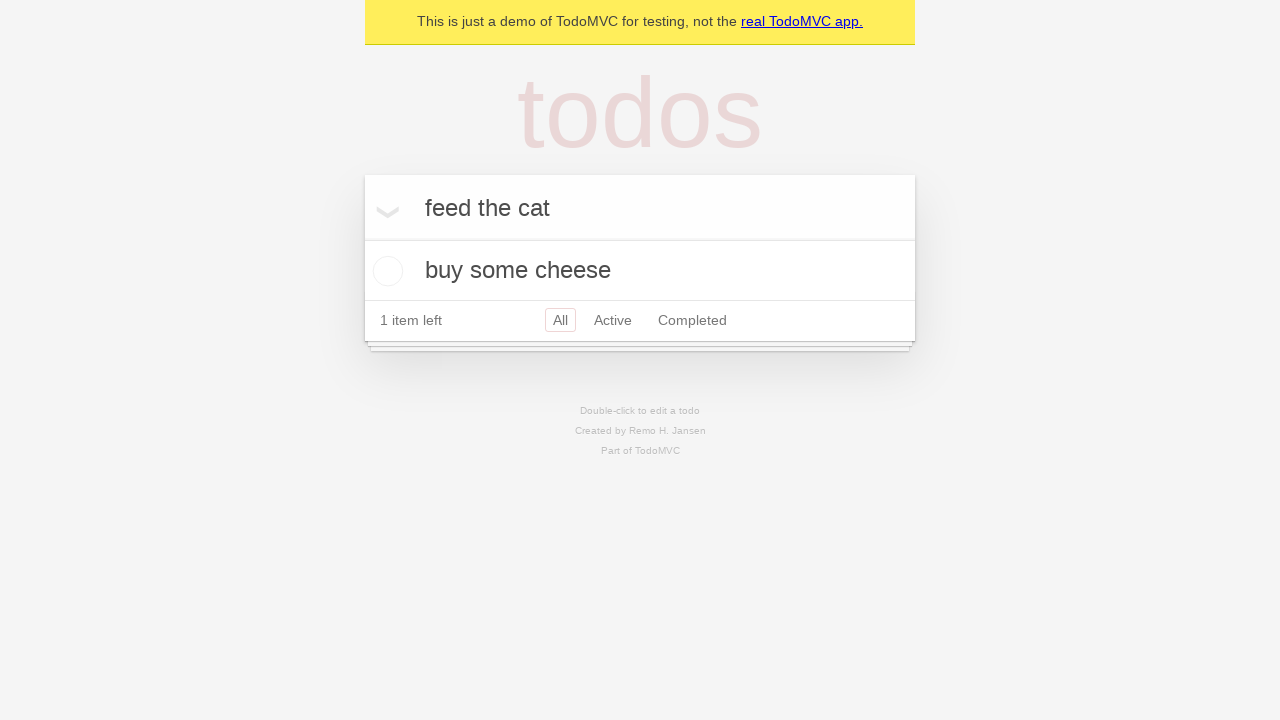

Pressed Enter to add second todo item on .new-todo
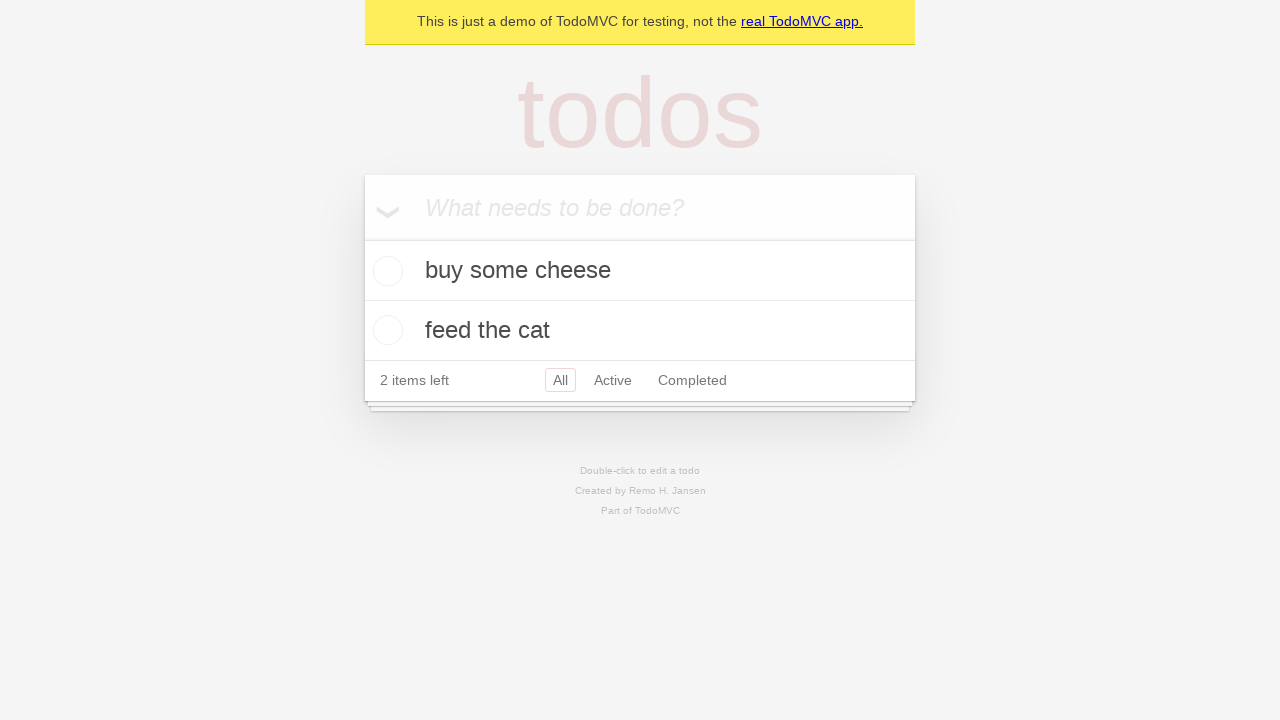

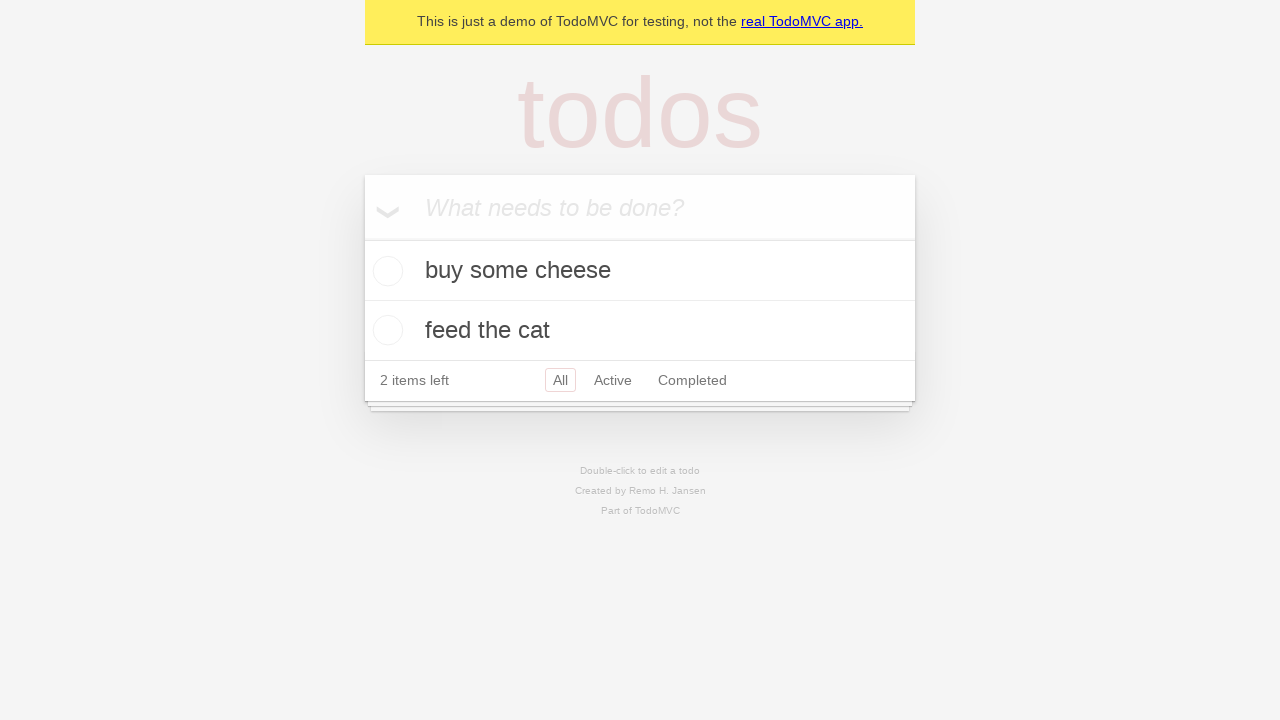